Verifies that the WebdriverIO homepage has the correct page title by navigating to the site and checking the document title.

Starting URL: http://webdriver.io

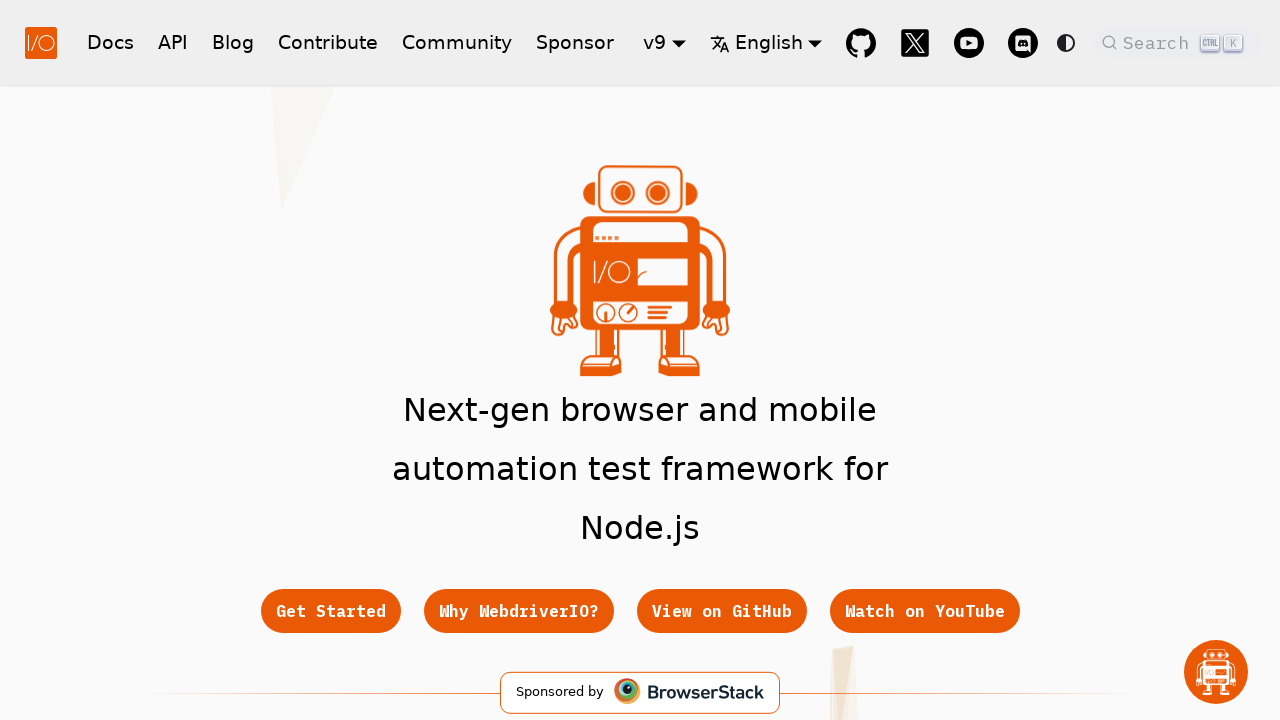

Navigated to WebdriverIO homepage
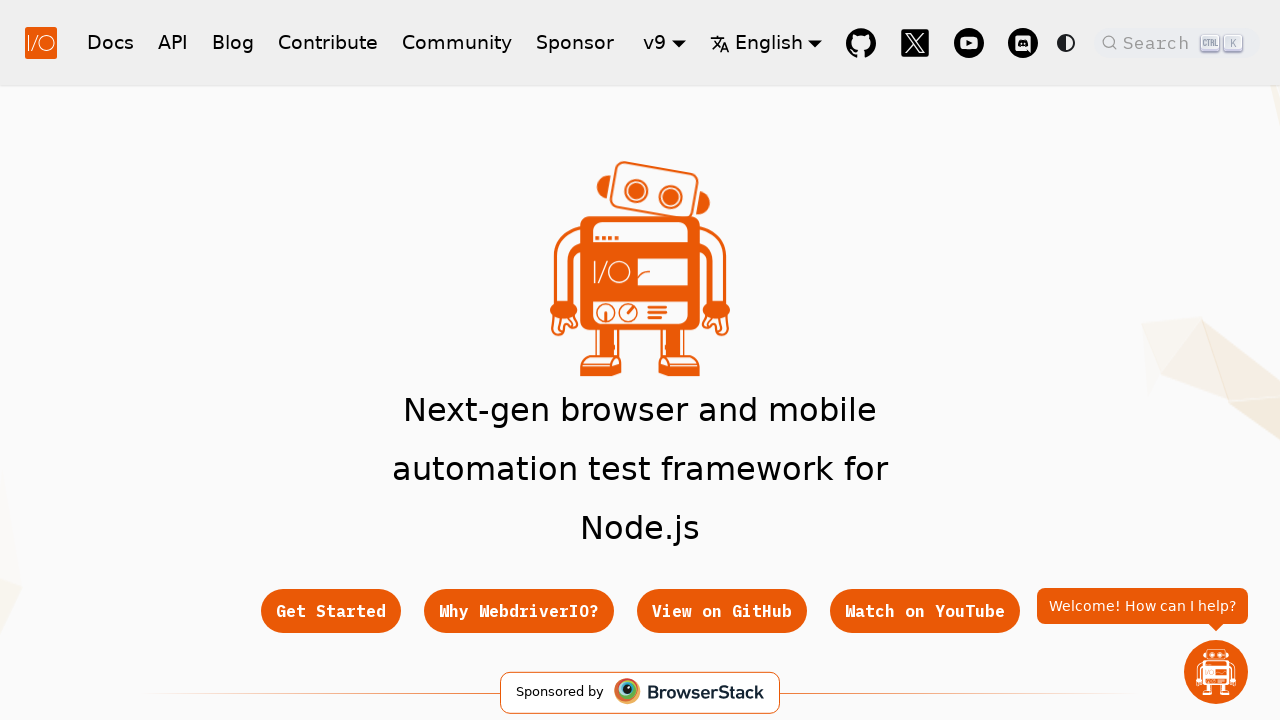

Page loaded and DOM content ready
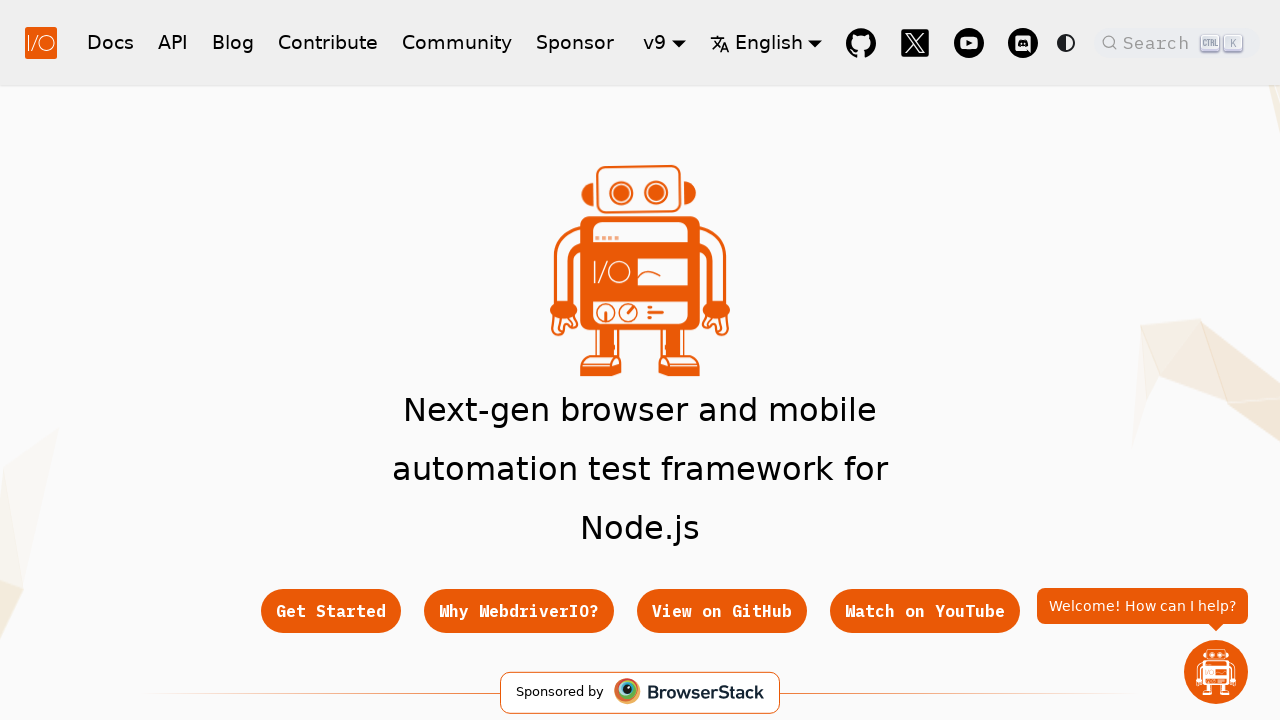

Retrieved page title: WebdriverIO · Next-gen browser and mobile automation test framework for Node.js | WebdriverIO
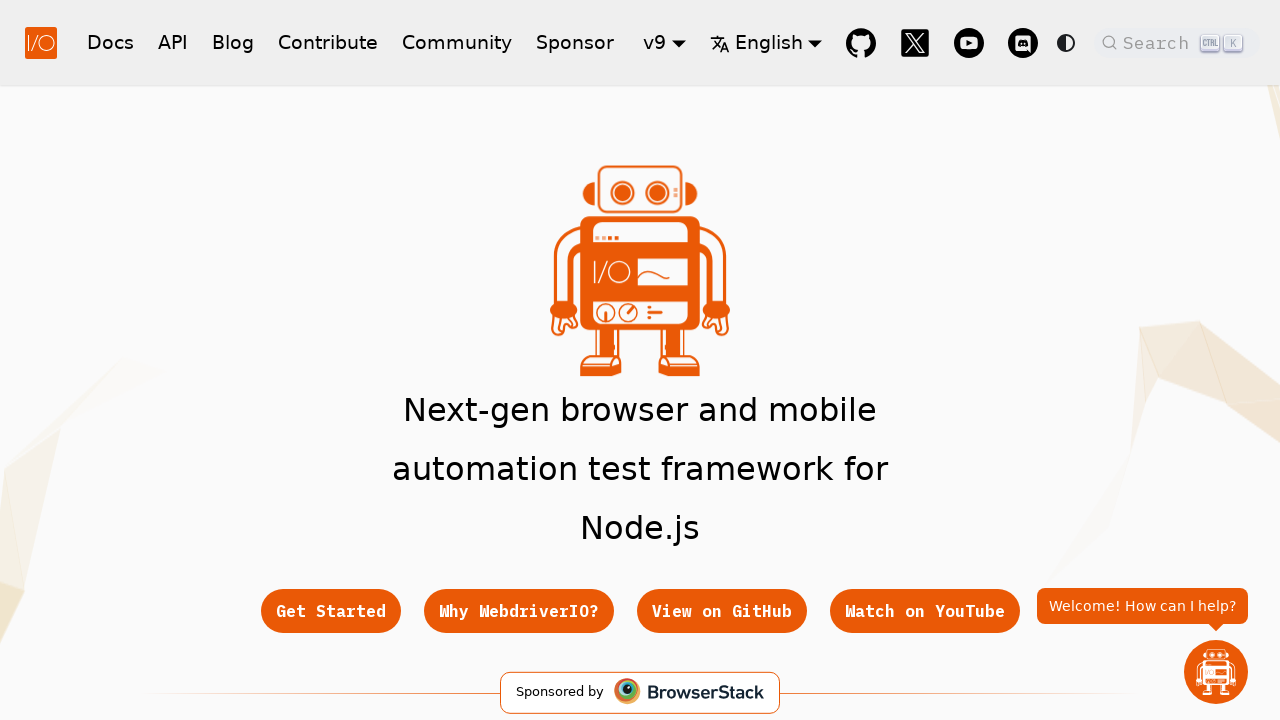

Verified page title contains 'WebdriverIO'
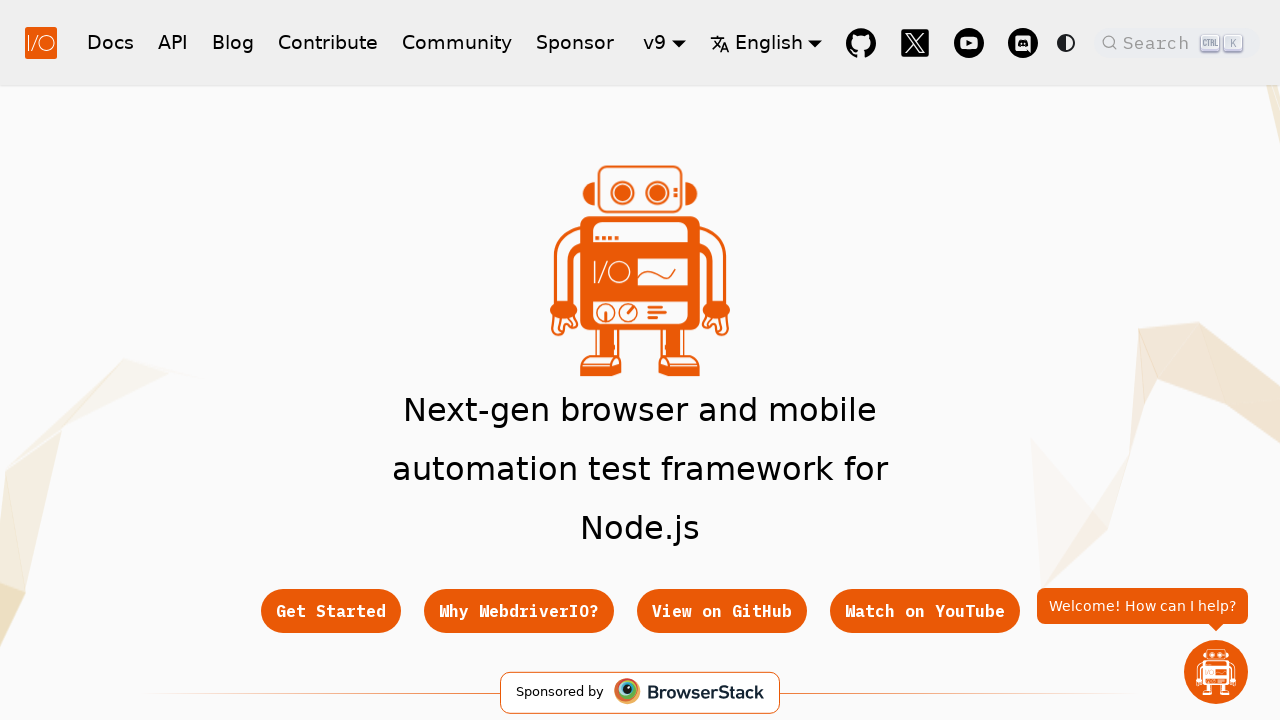

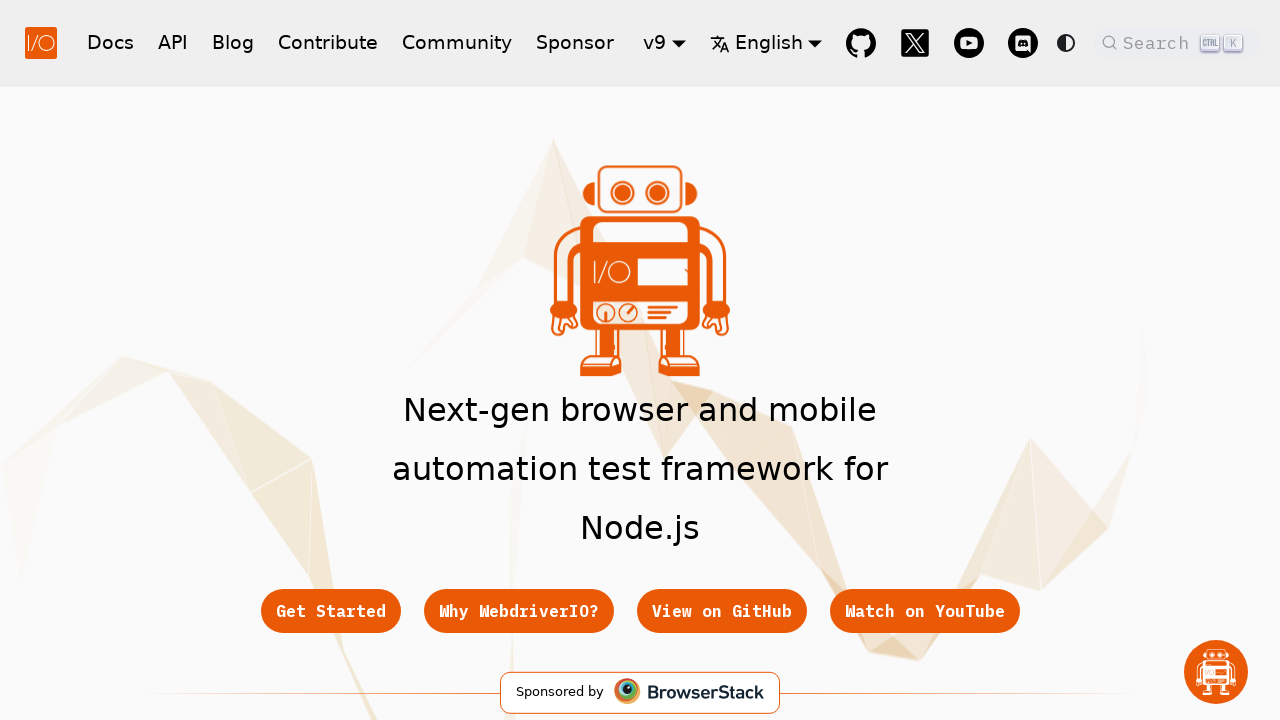